Opens the Etihad Airways website and resizes/positions the browser window to half-screen on the right side

Starting URL: https://www.etihad.com/en-ca/

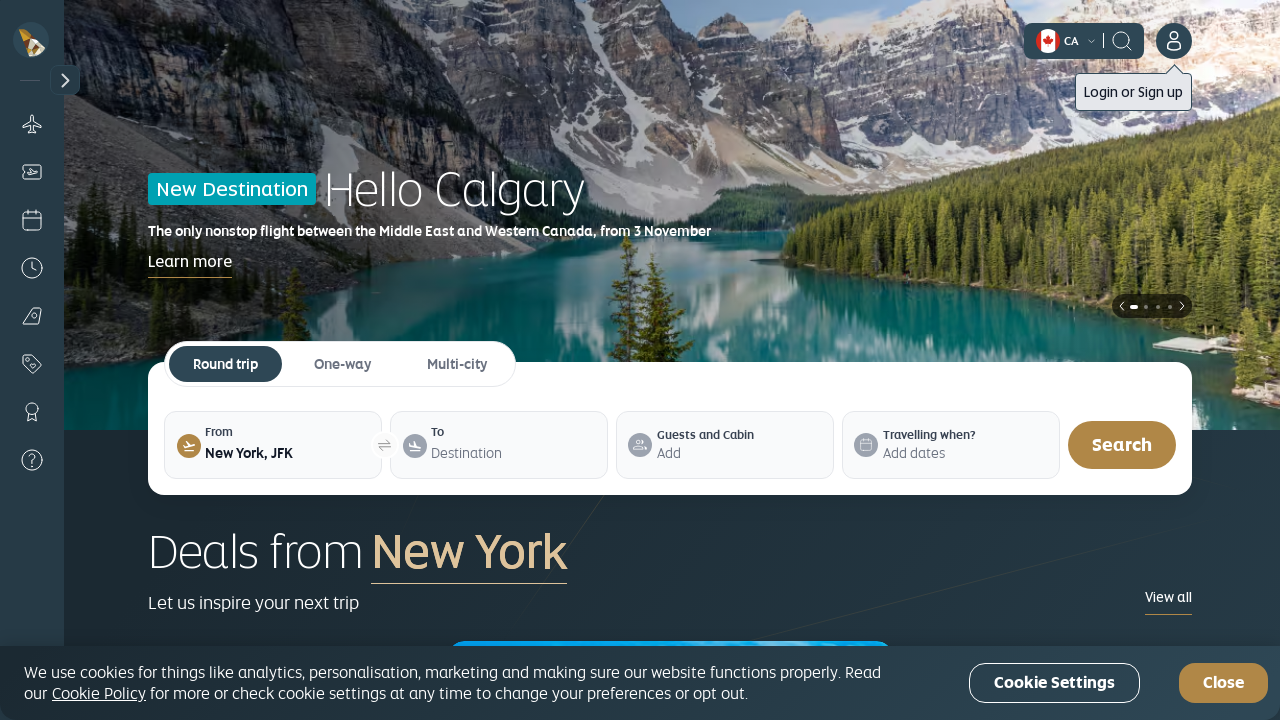

Navigated to Etihad Airways website (https://www.etihad.com/en-ca/)
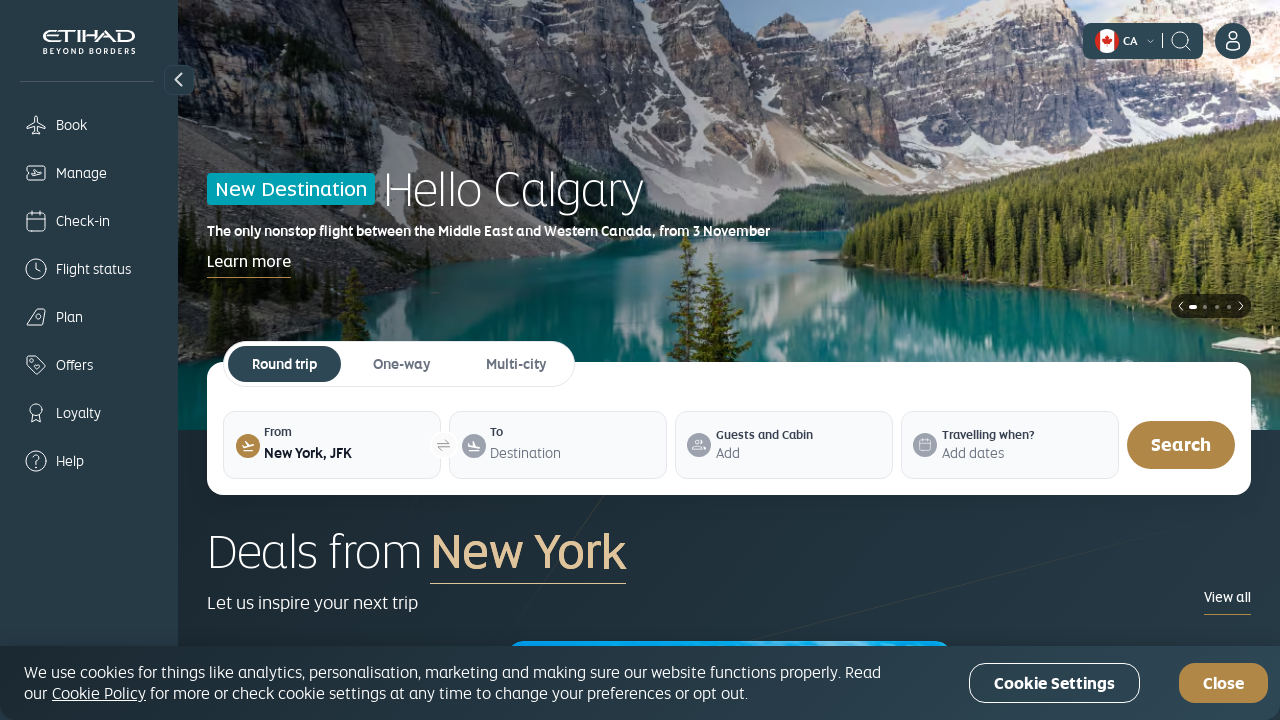

Set viewport to half-screen size (960x1080)
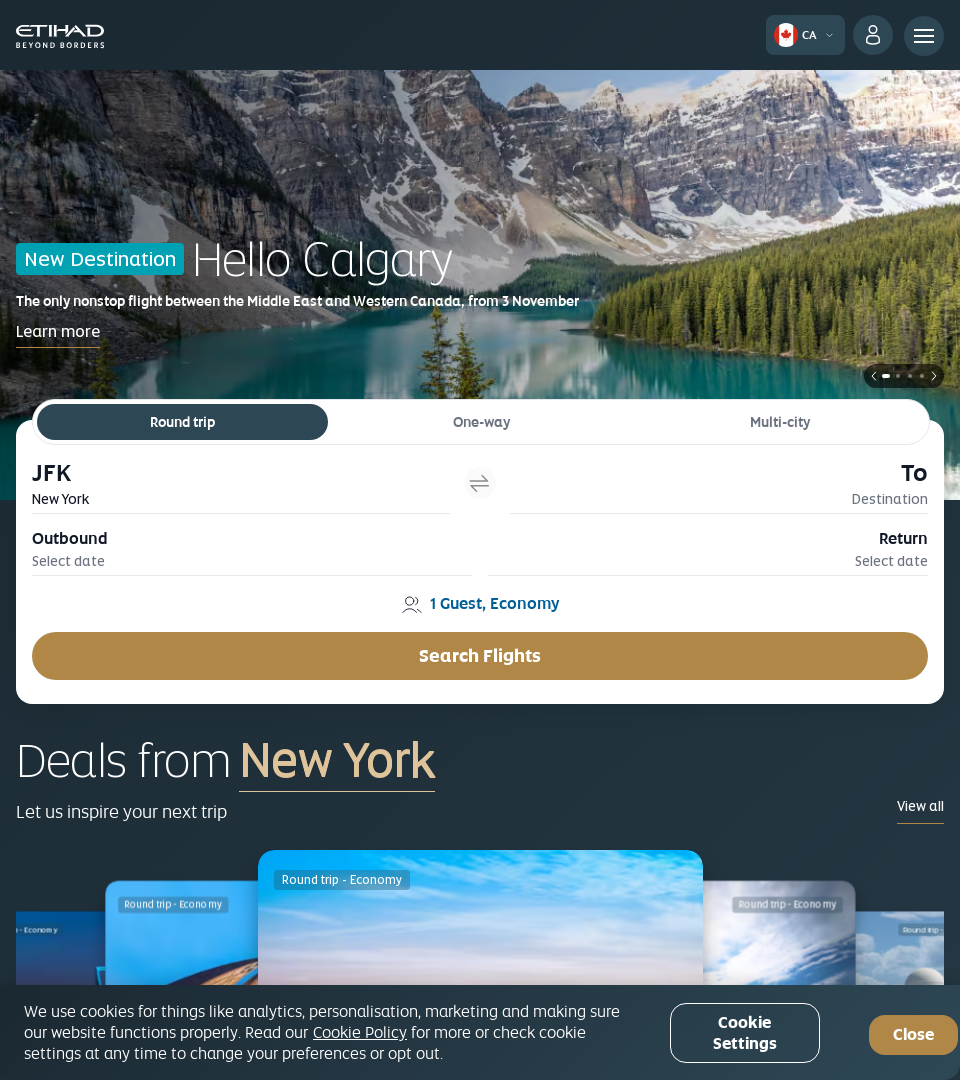

Page fully loaded - network idle state reached
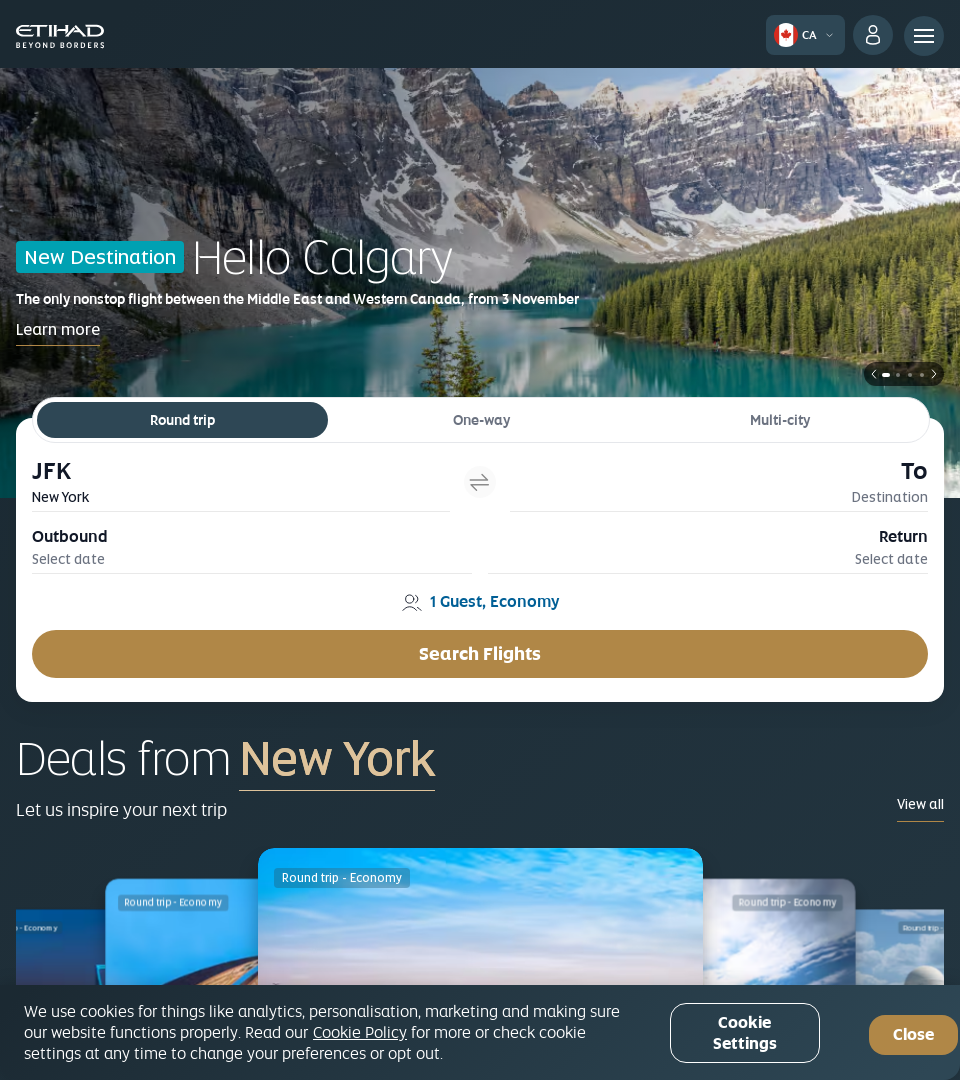

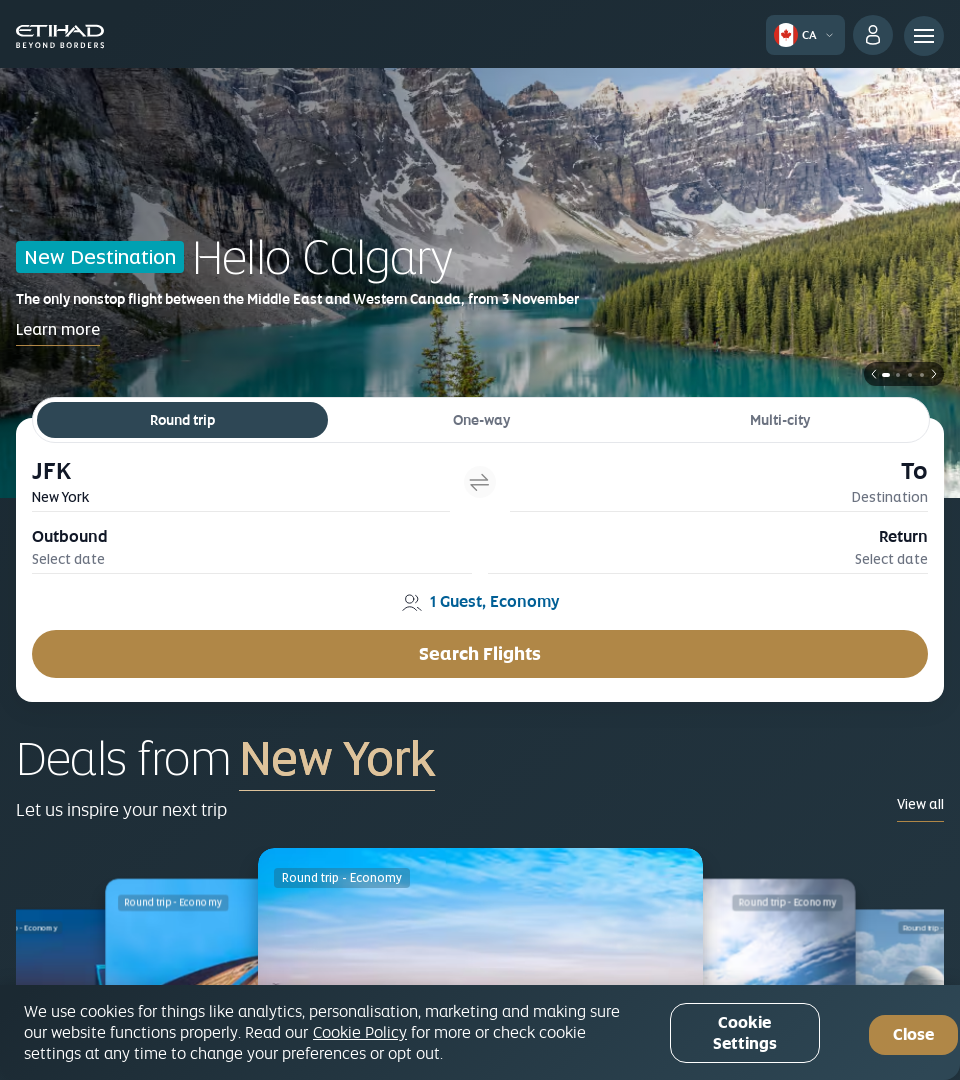